Navigates to a GeeksforGeeks article page and waits for a table element to be present in the page, verifying that the table content has loaded successfully.

Starting URL: https://www.geeksforgeeks.org/python/find_element_by_link_text-driver-method-selenium-python/

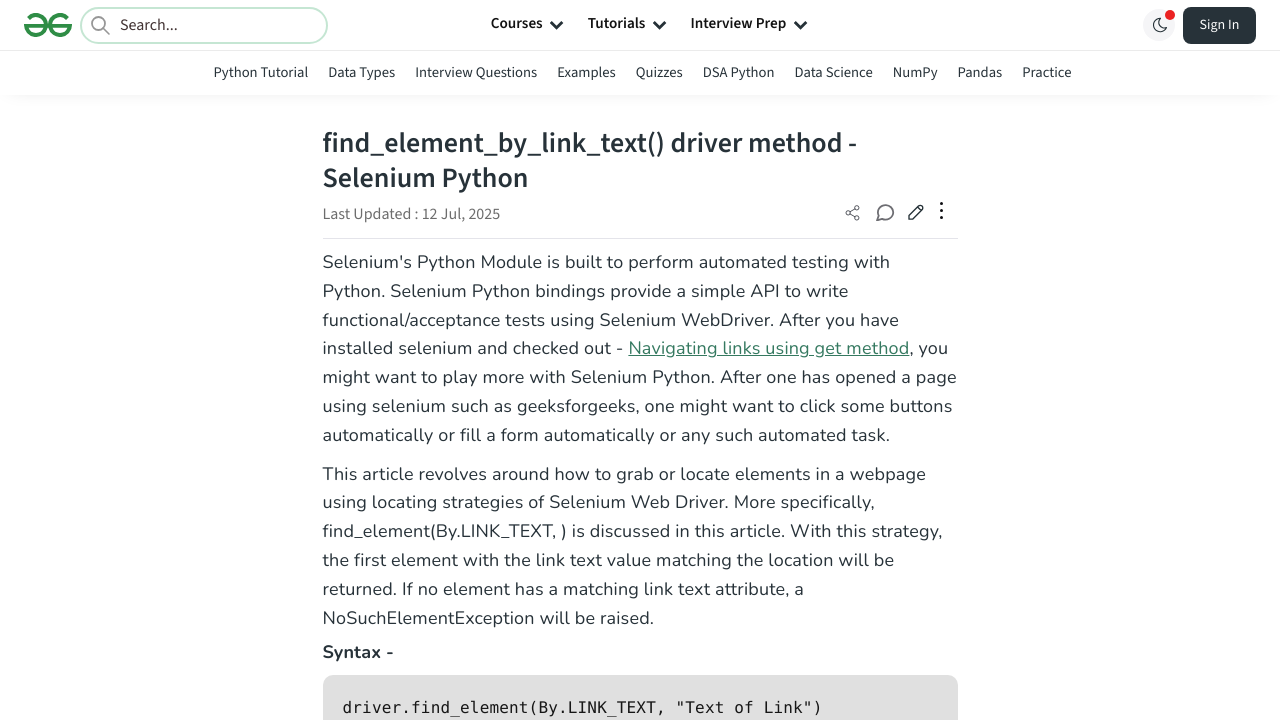

Navigated to GeeksforGeeks article page
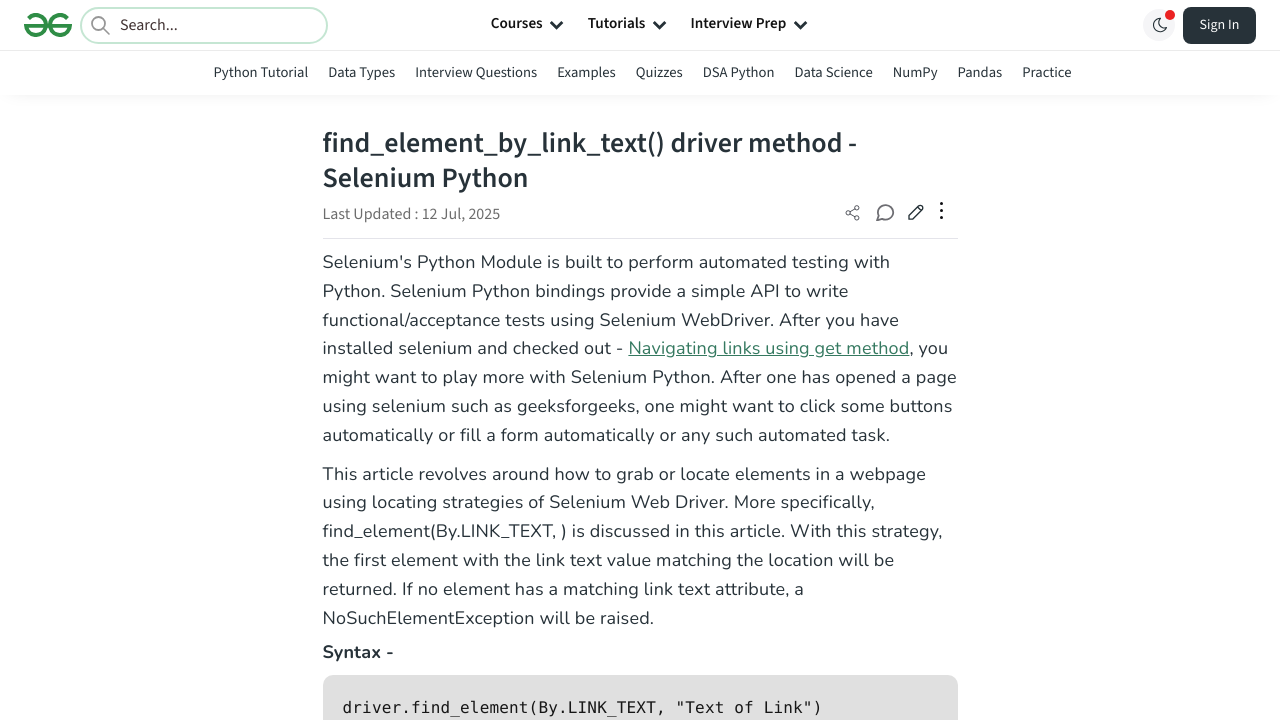

Table body element is present on the page
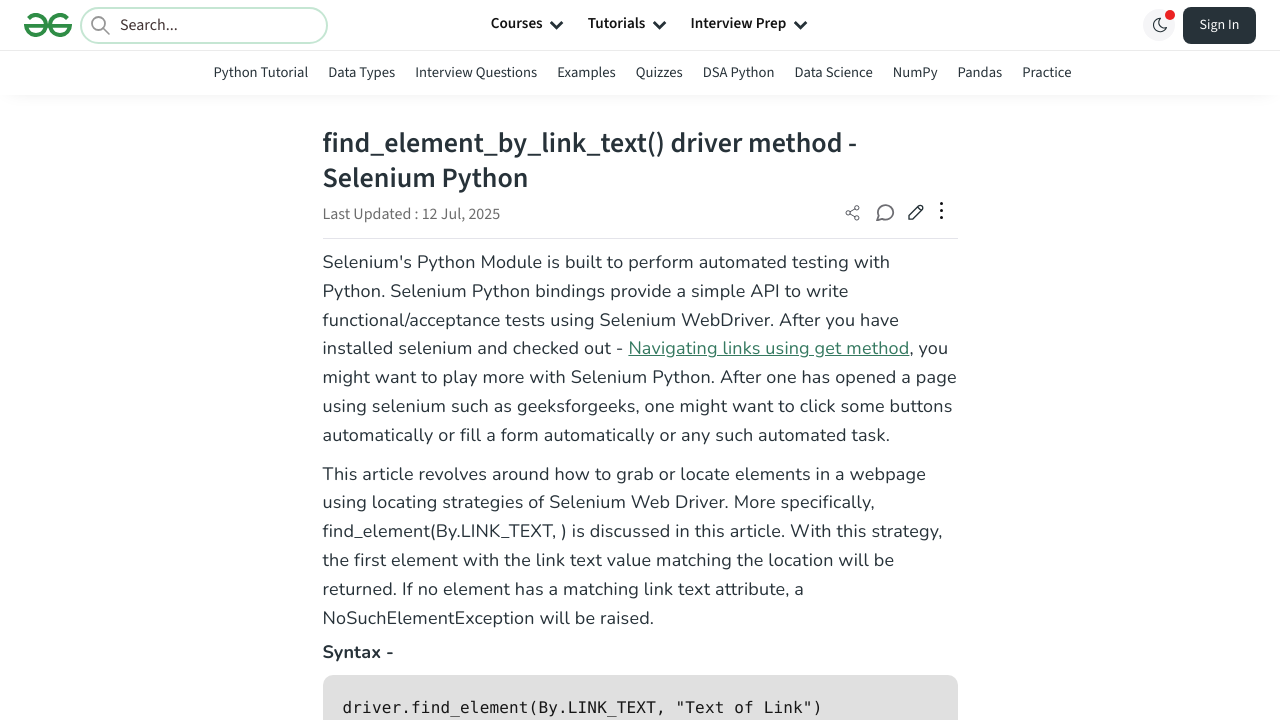

Table rows have loaded successfully
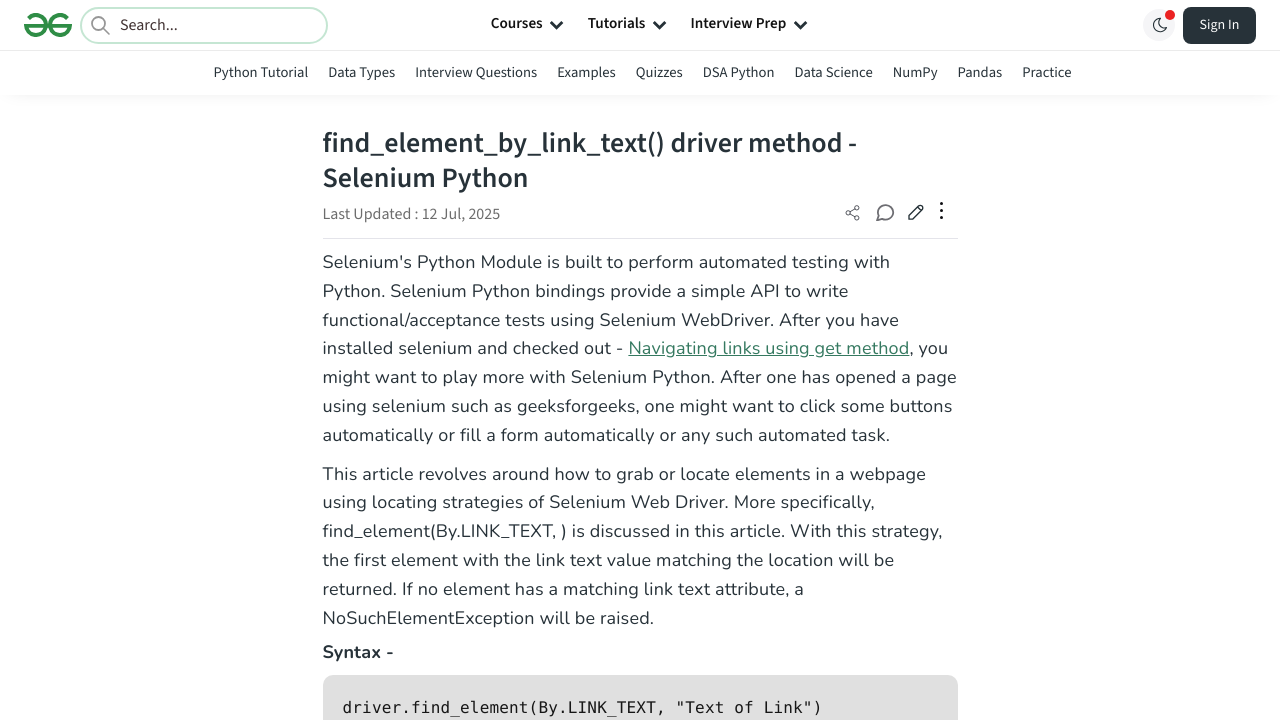

Table columns in first row are present and visible
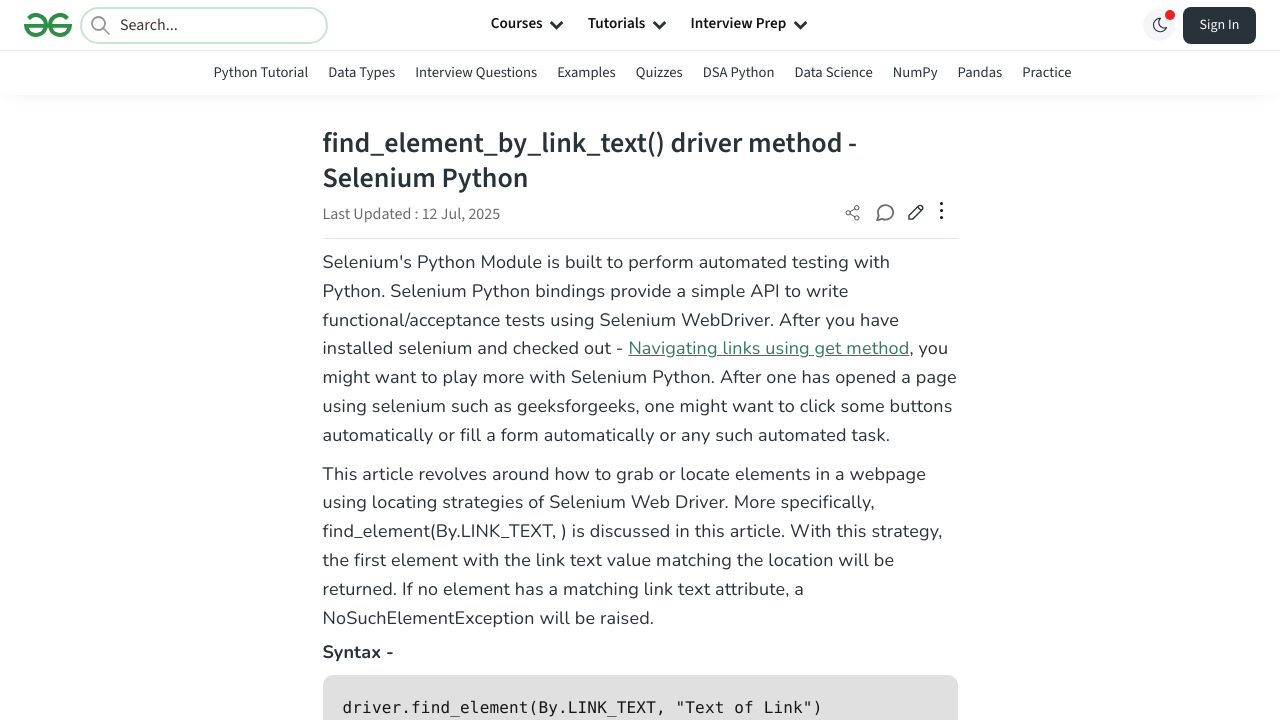

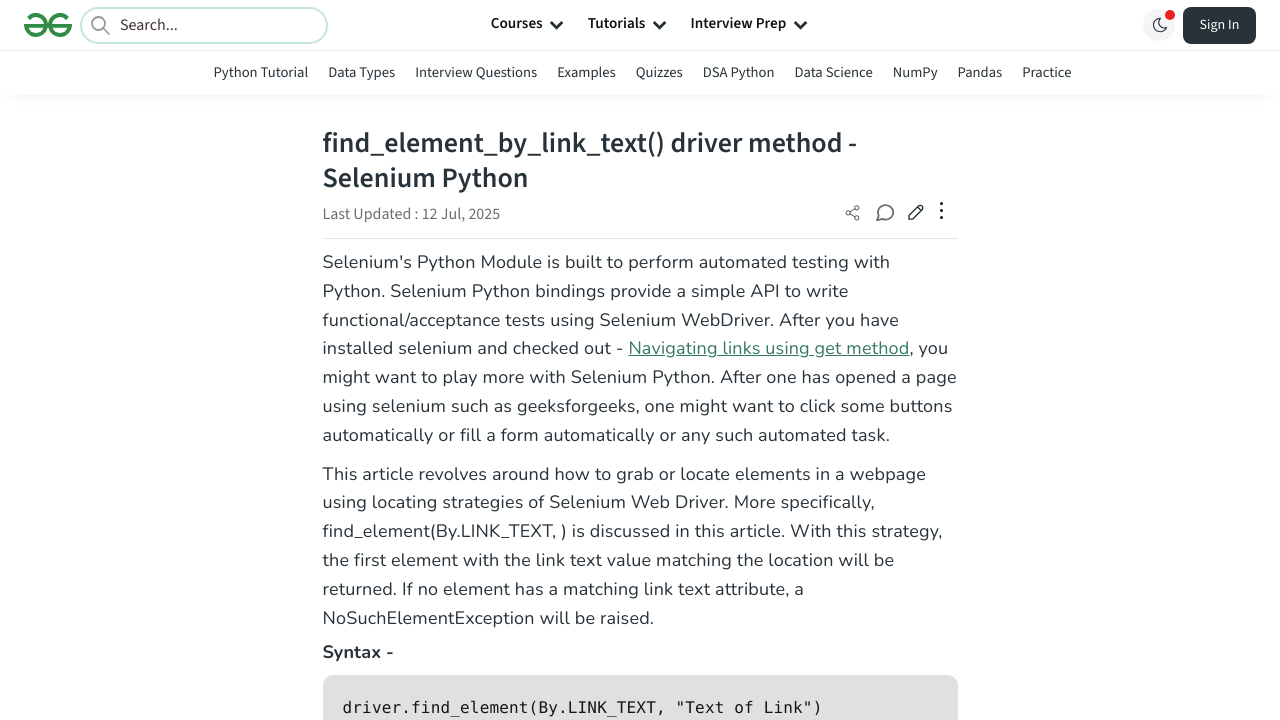